Tests a registration form by filling in personal details including name, email, phone, gender, country, date of birth, and password fields

Starting URL: http://demo.automationtesting.in/Register.html

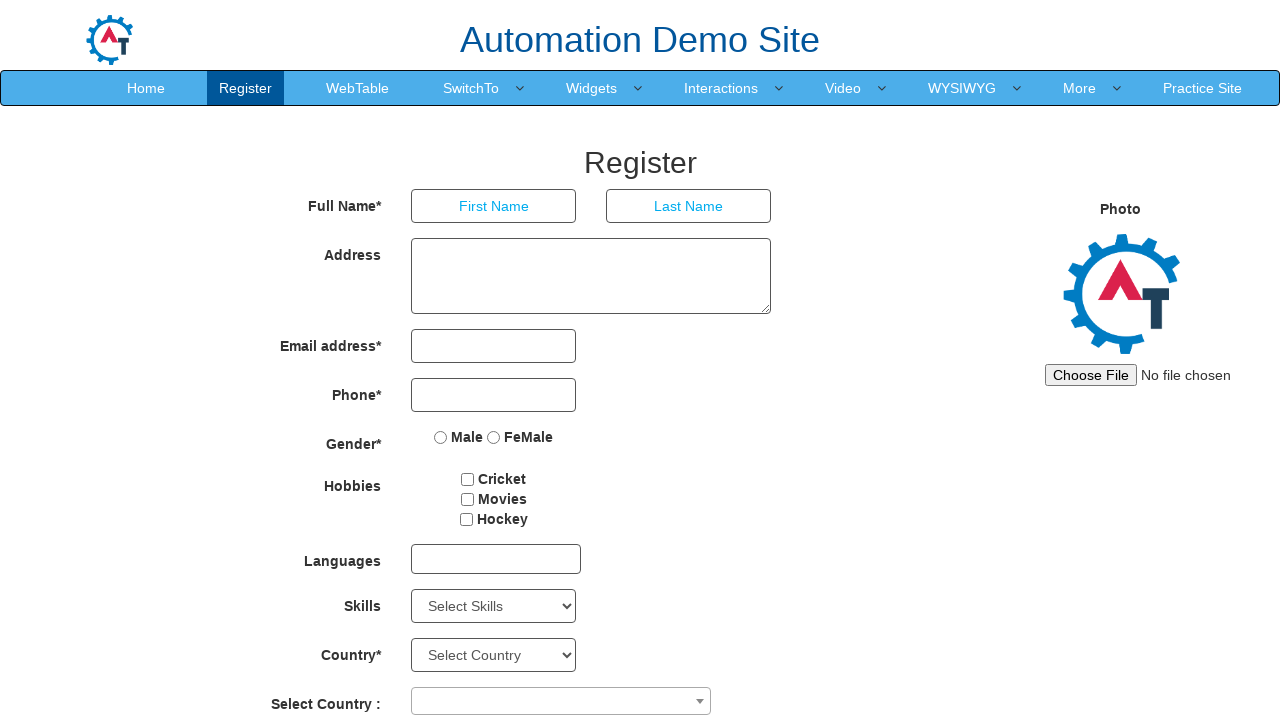

Filled first name field with 'Michael' on [ng-model=FirstName]
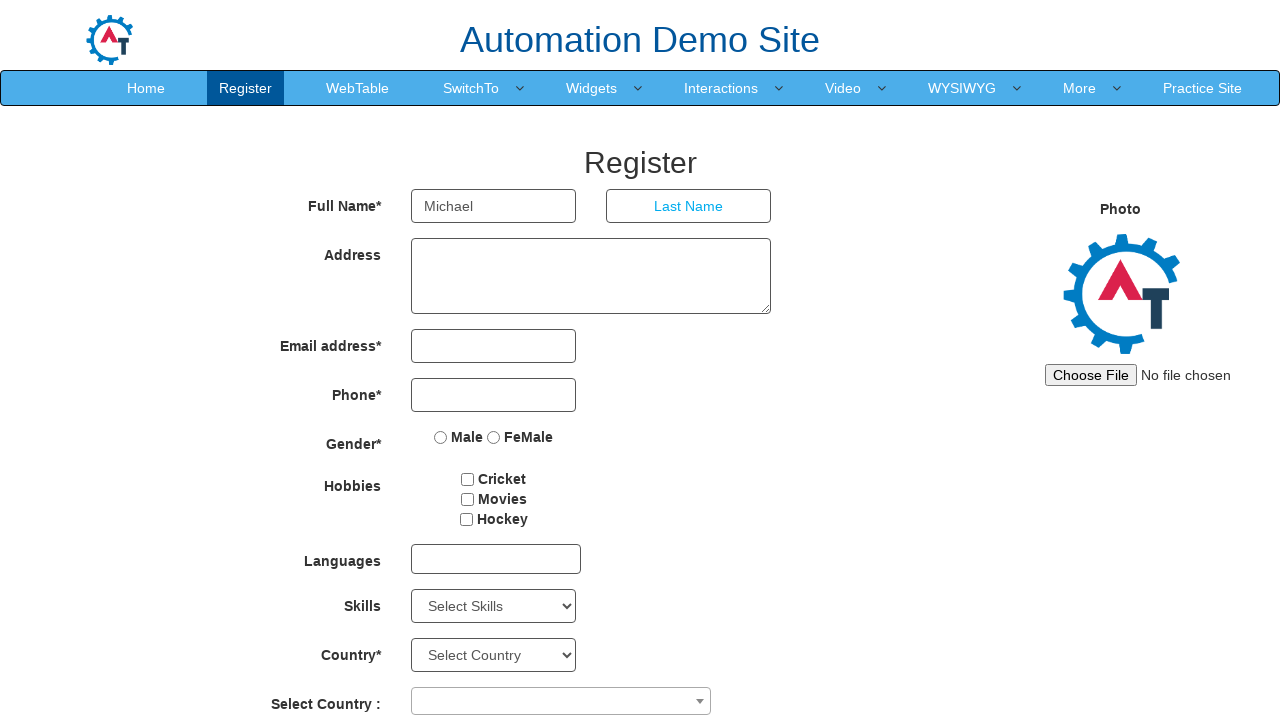

Filled last name field with 'Johnson' on [ng-model=LastName]
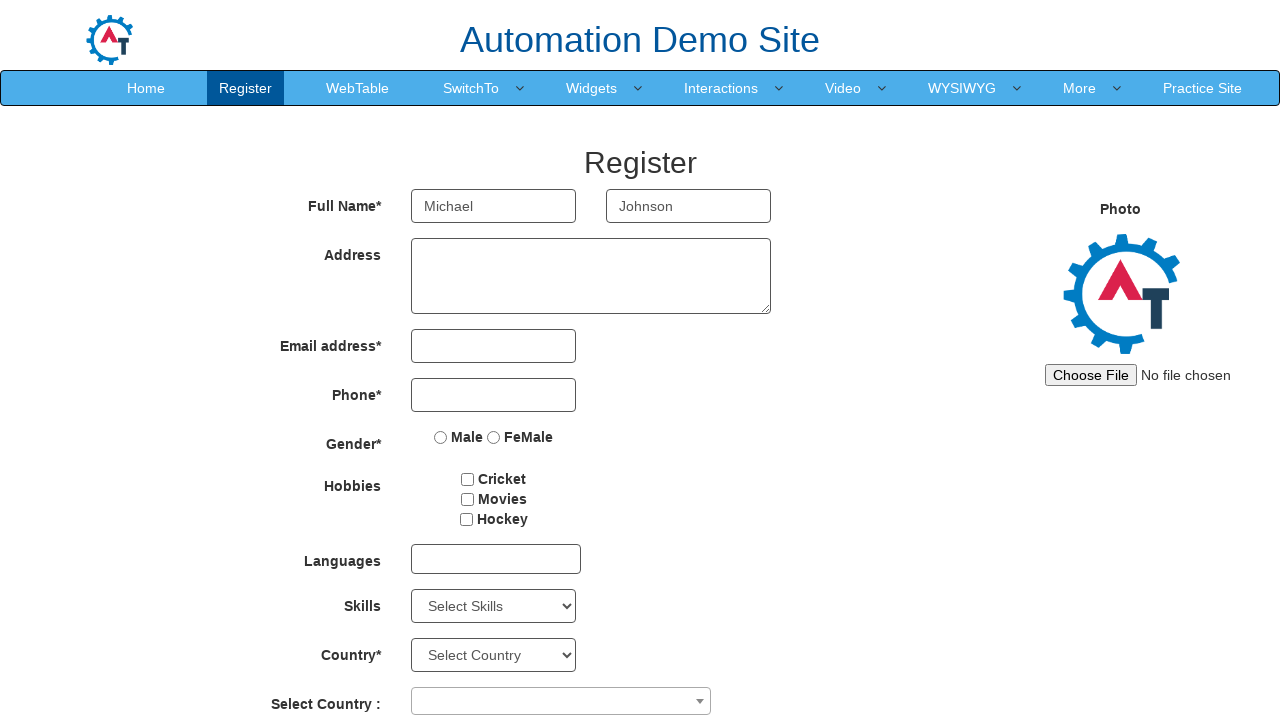

Filled email field with 'mjohnson@testmail.com' on [ng-model=EmailAdress]
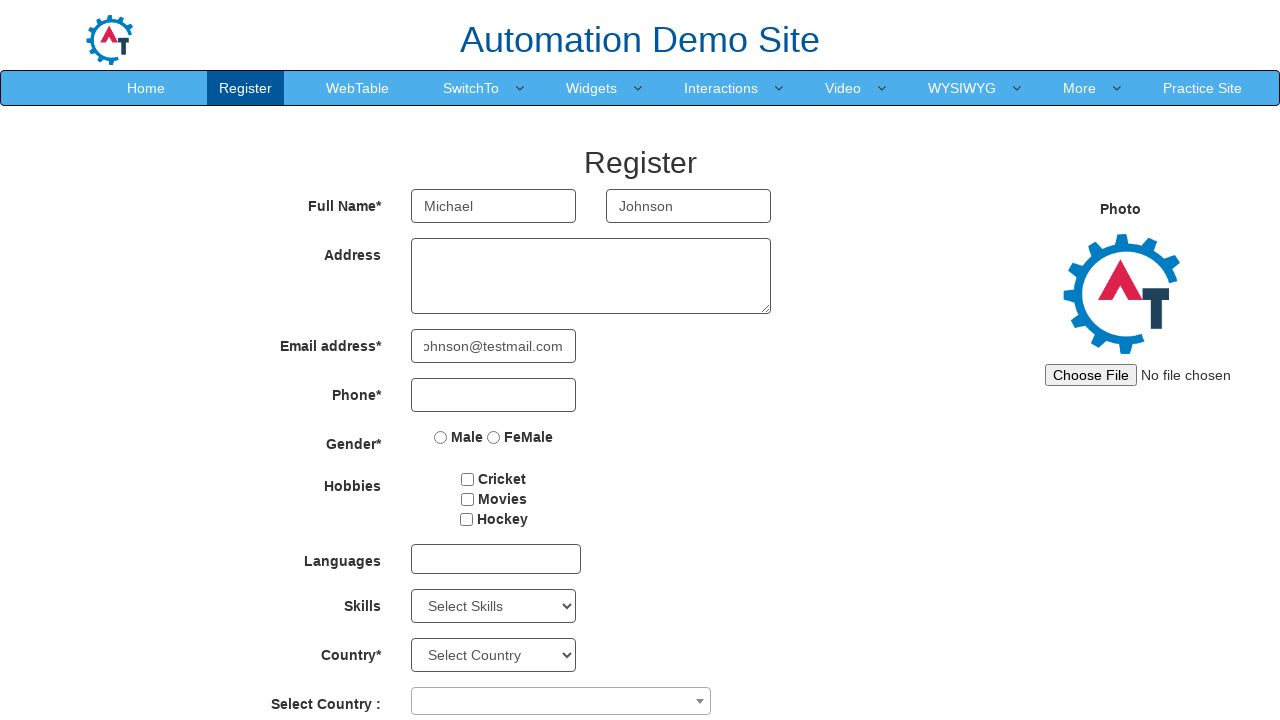

Filled phone number field with '5551234567' on [ng-model=Phone]
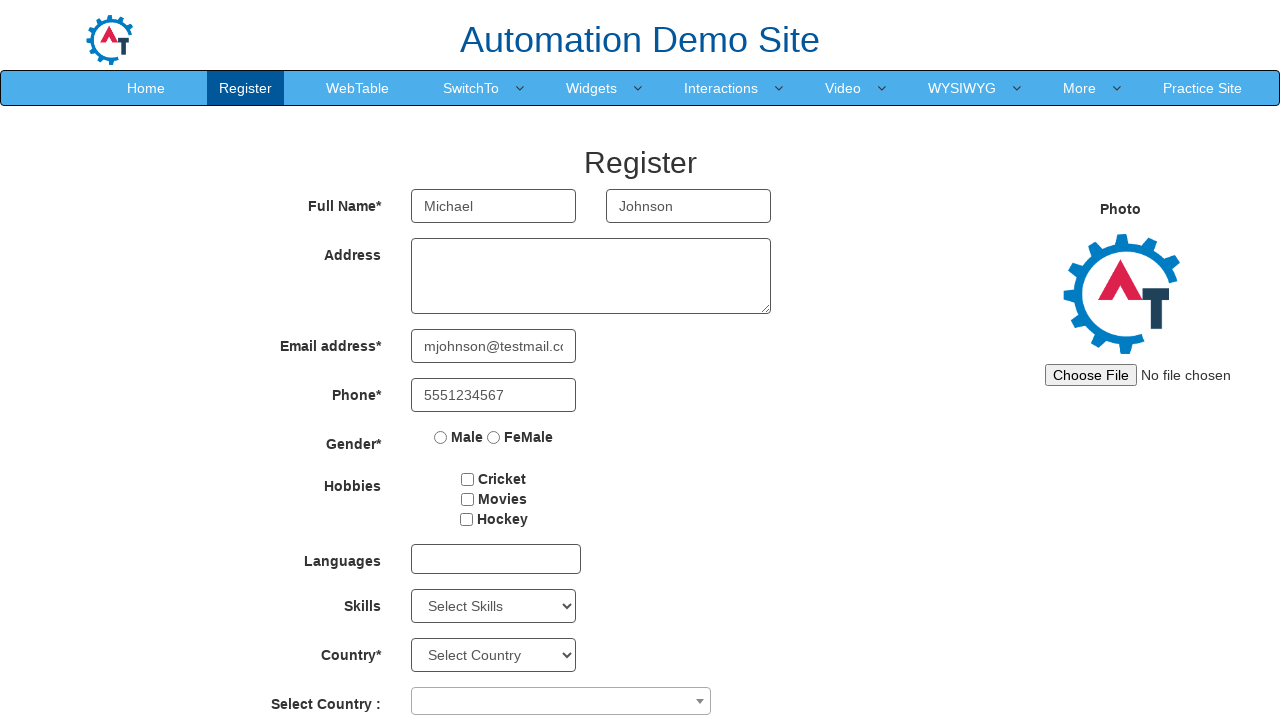

Selected Male gender option at (441, 437) on input[value=Male]
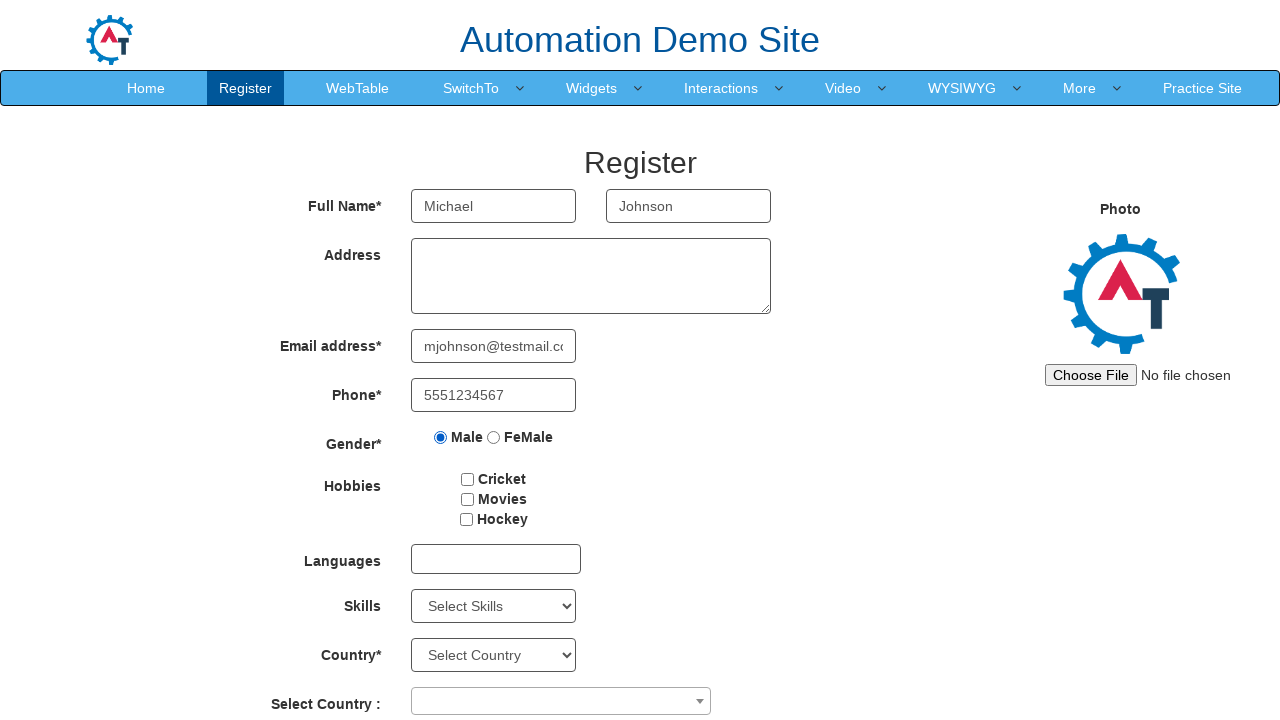

Selected 'United States of America' from country dropdown on #country
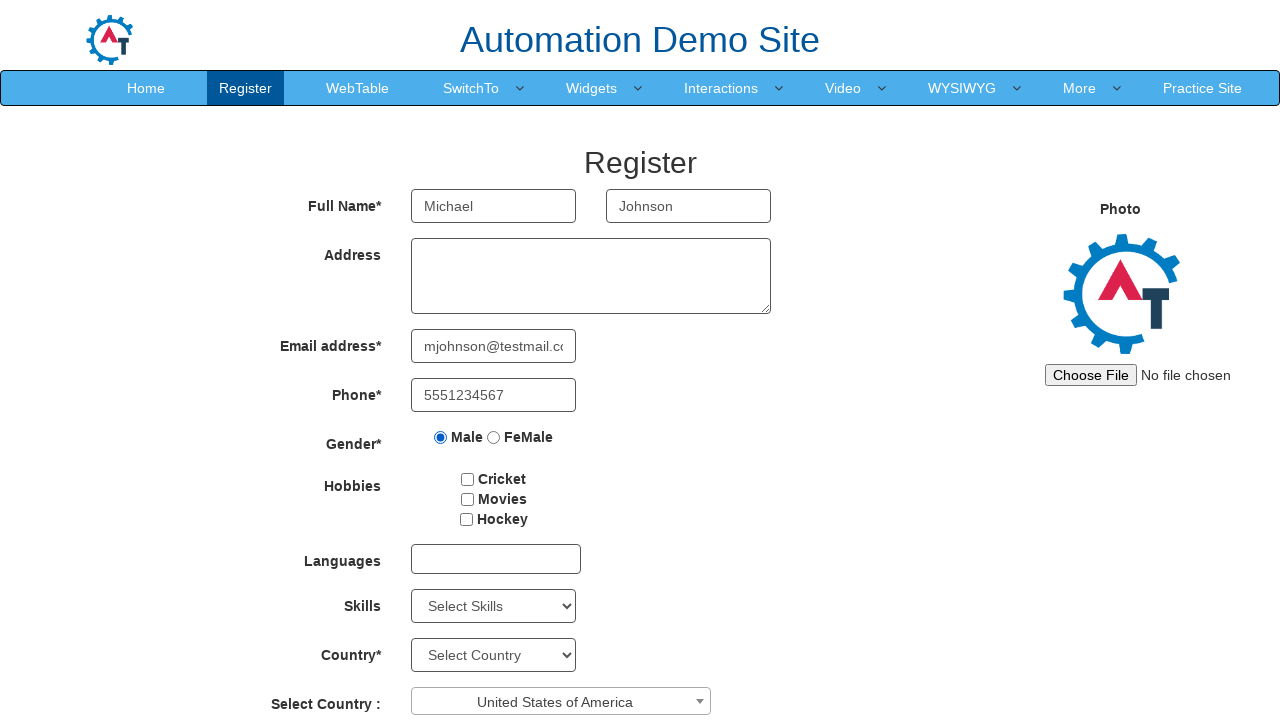

Selected birth year '1995' on #yearbox
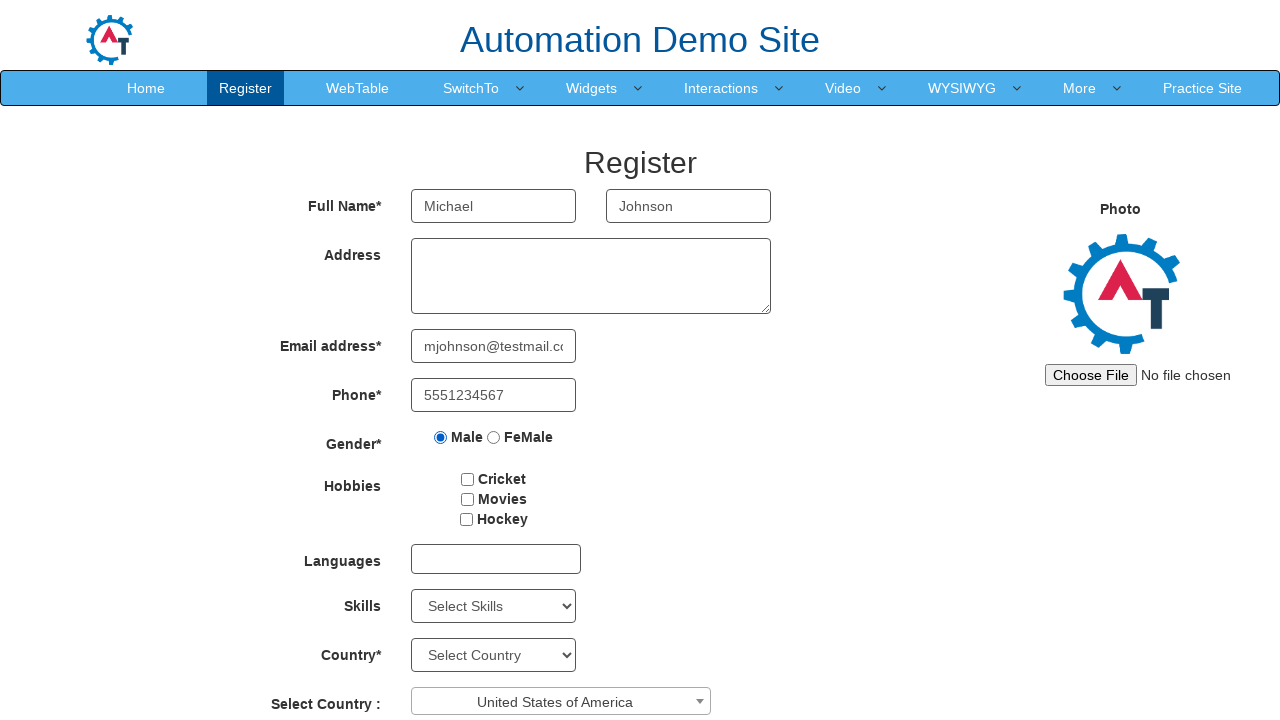

Selected birth month 'March' on [ng-model=monthbox]
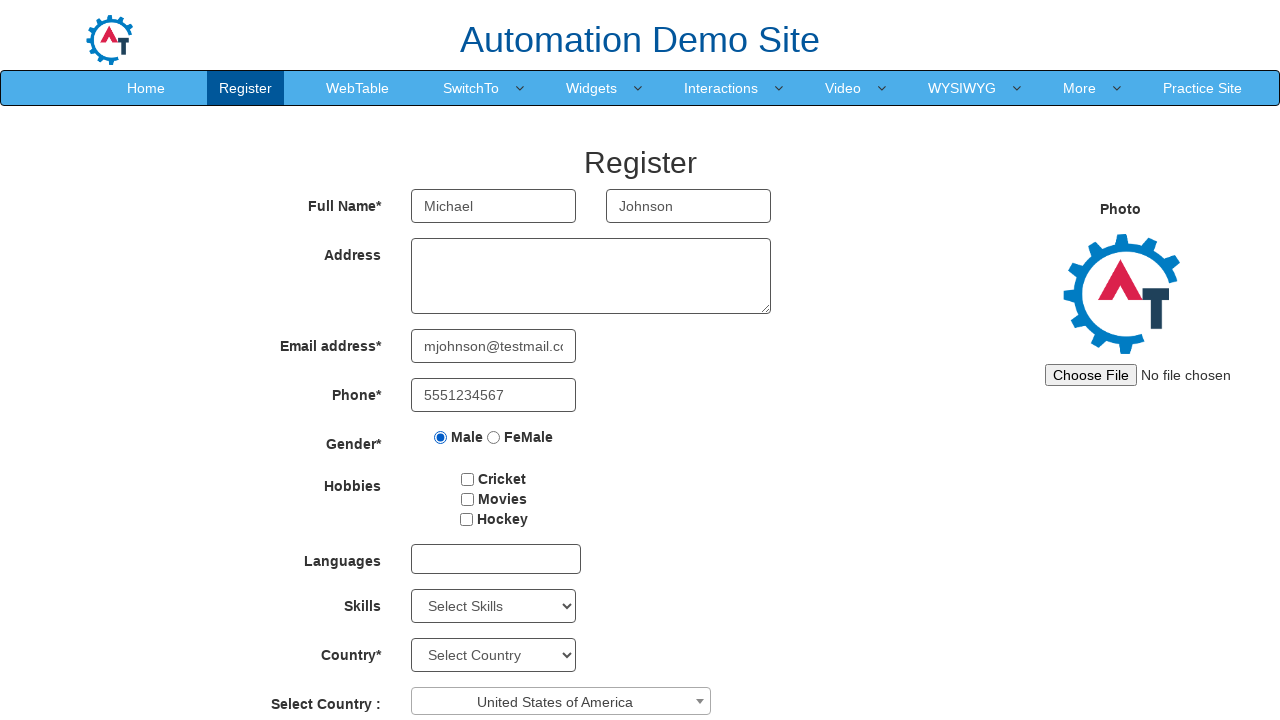

Selected birth day '15' on #daybox
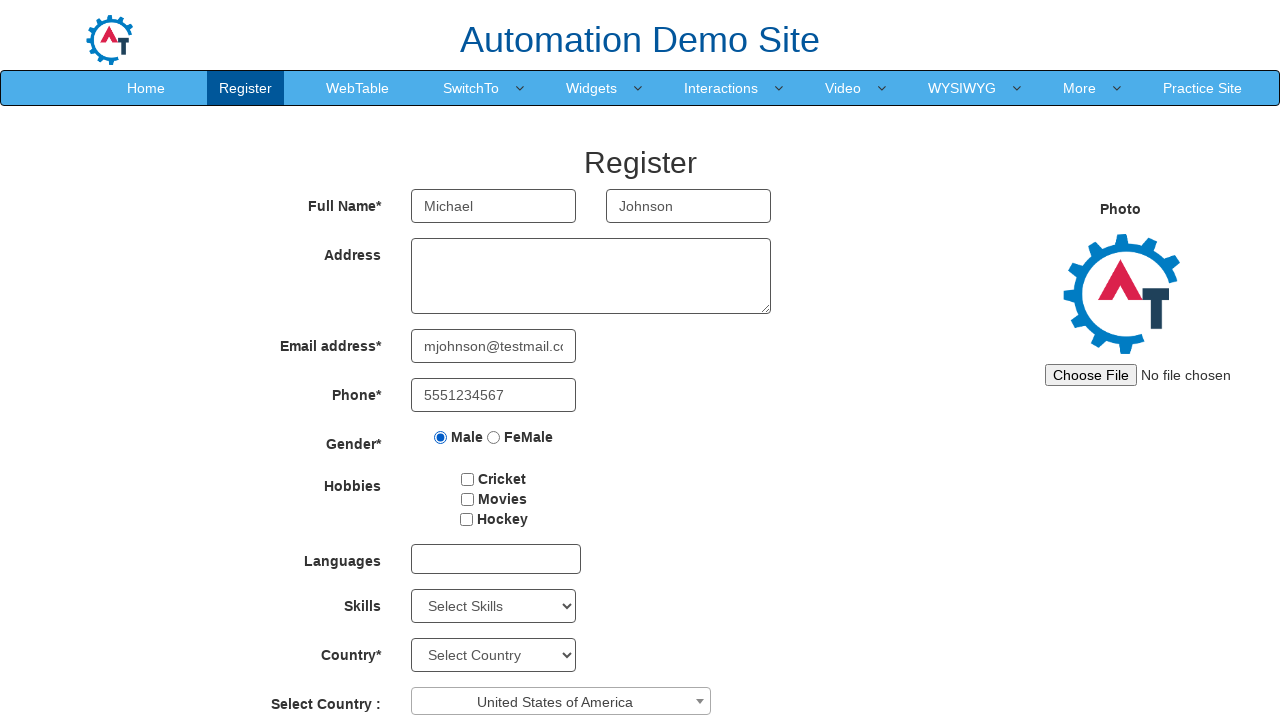

Filled password field with 'SecurePass123' on #firstpassword
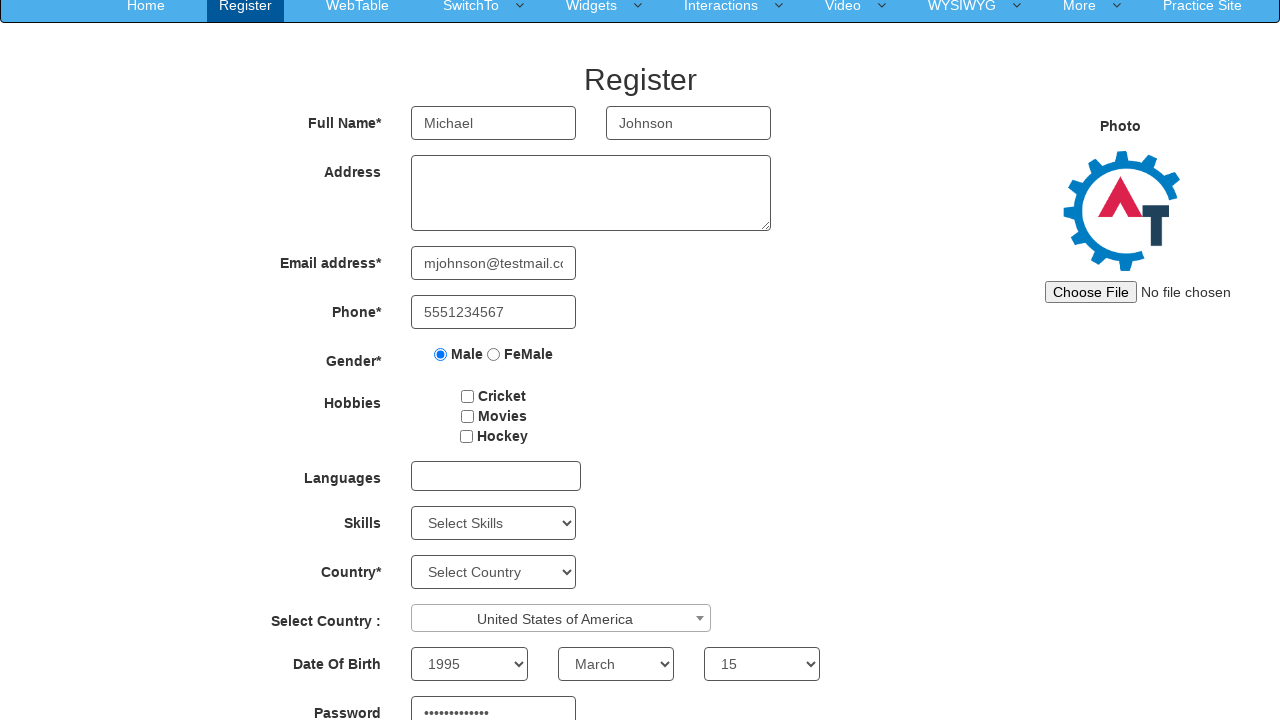

Confirmed password field with 'SecurePass123' on #secondpassword
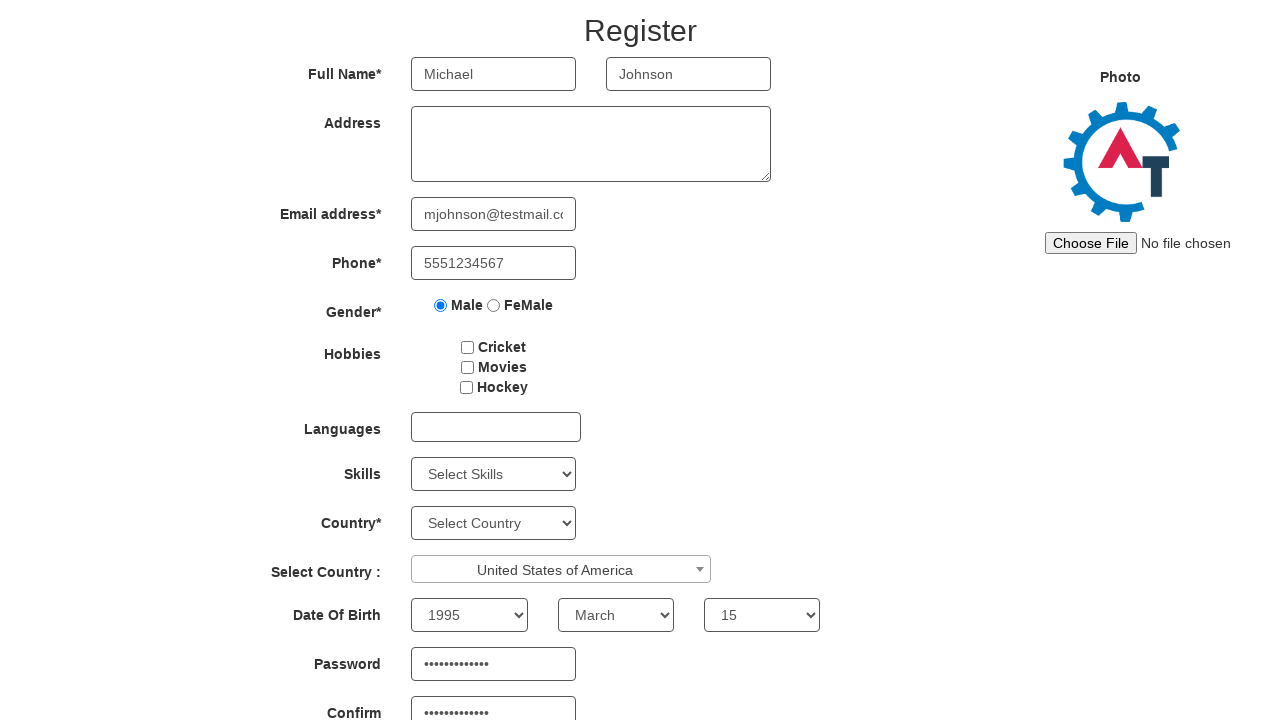

Scrolled down 300 pixels to reveal submit button
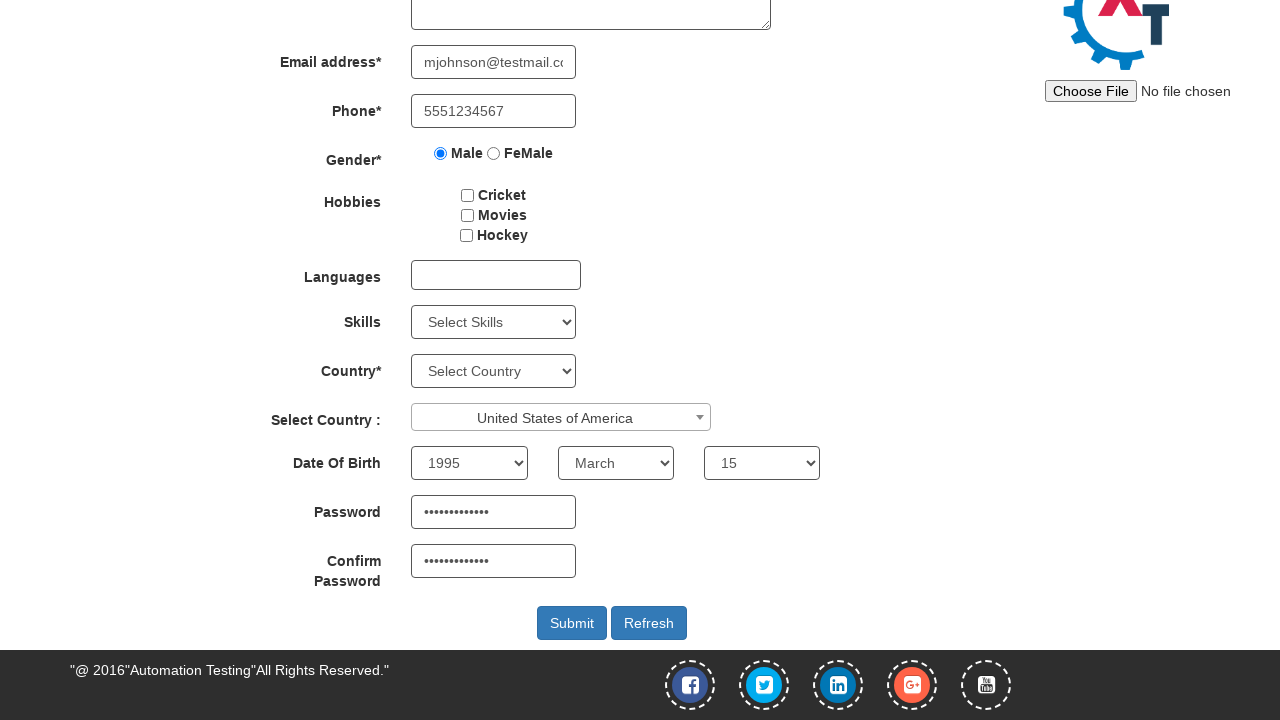

Clicked submit button to complete registration at (572, 623) on #submitbtn
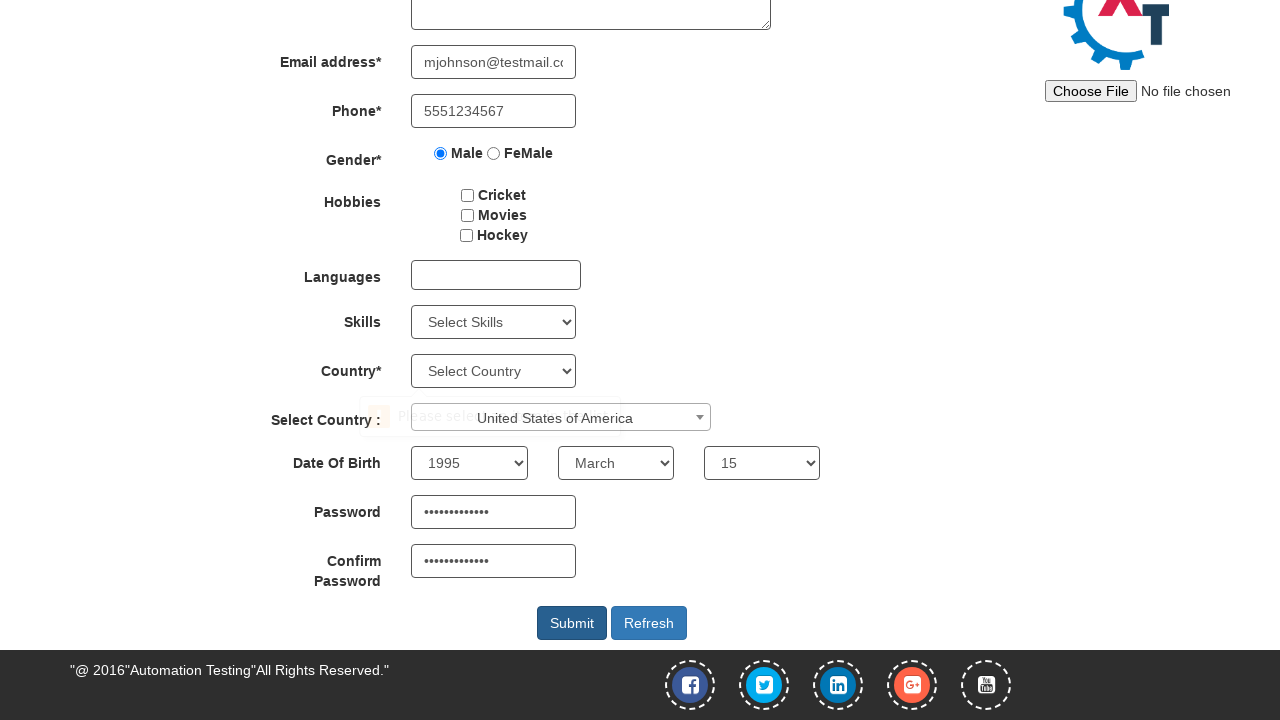

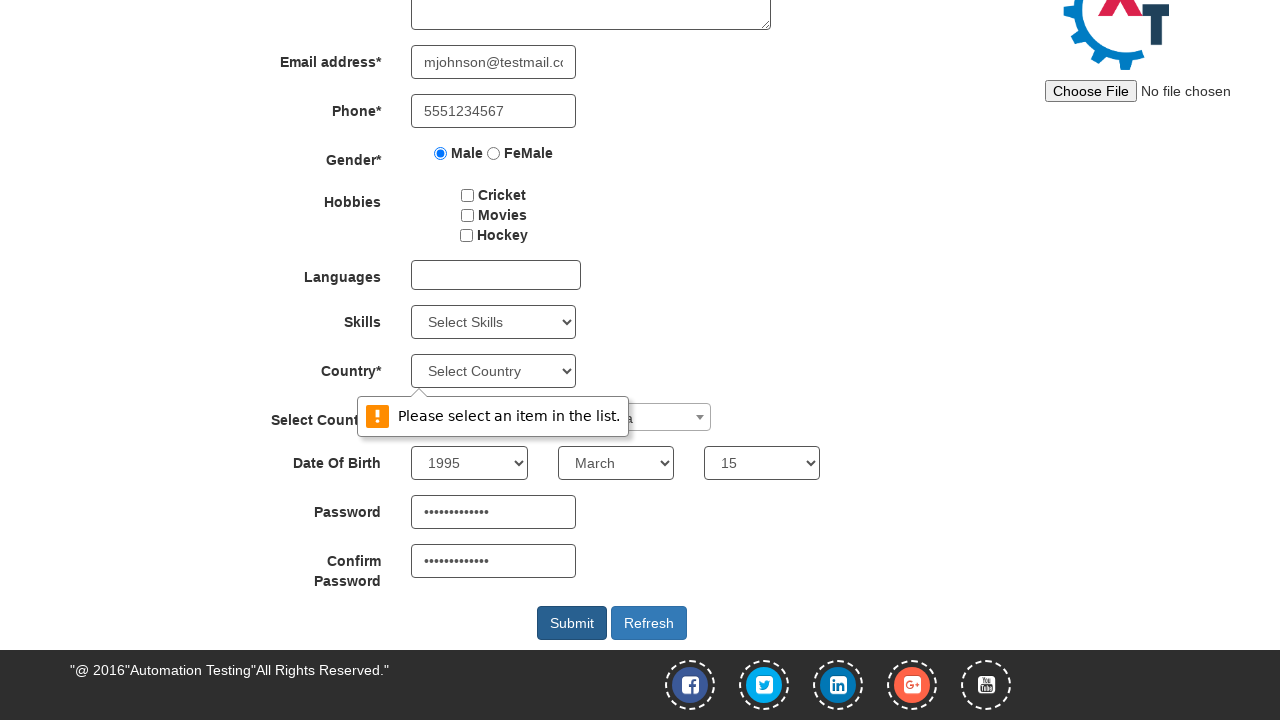